Searches for a book on a PWA book site by entering a search query in the shadow DOM input field

Starting URL: https://books-pwakit.appspot.com/

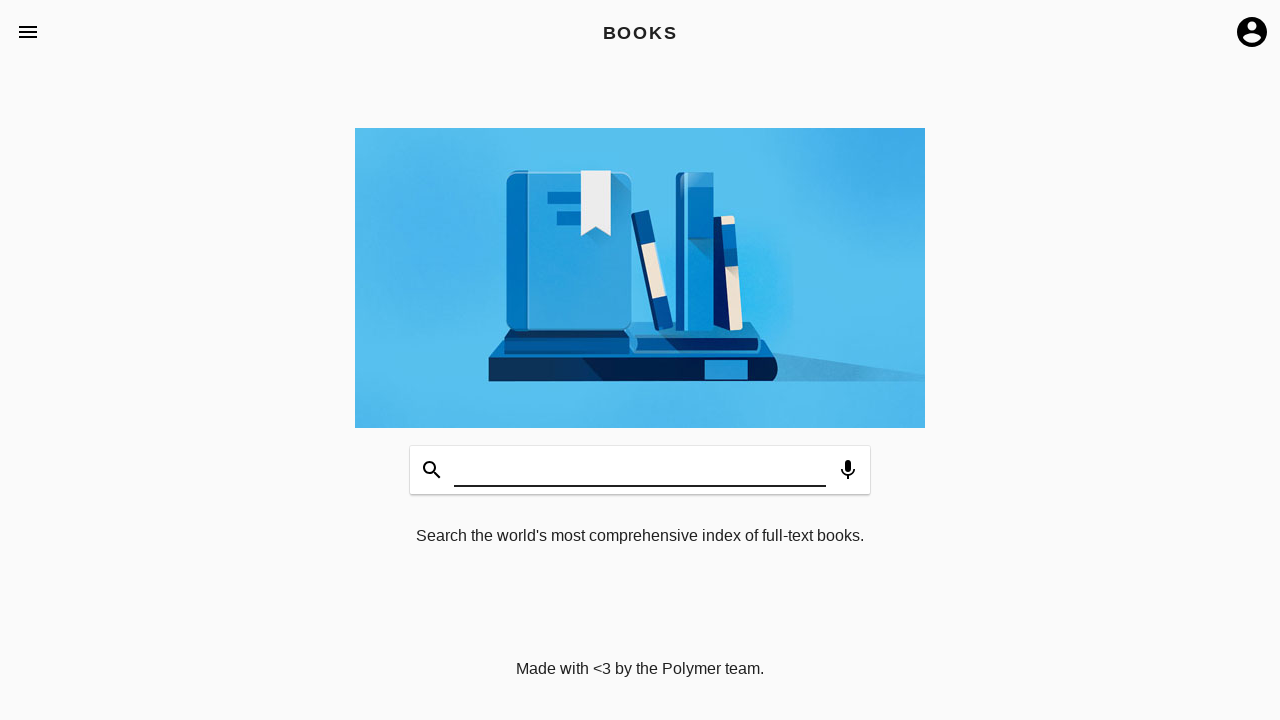

Waited for book app element to be present
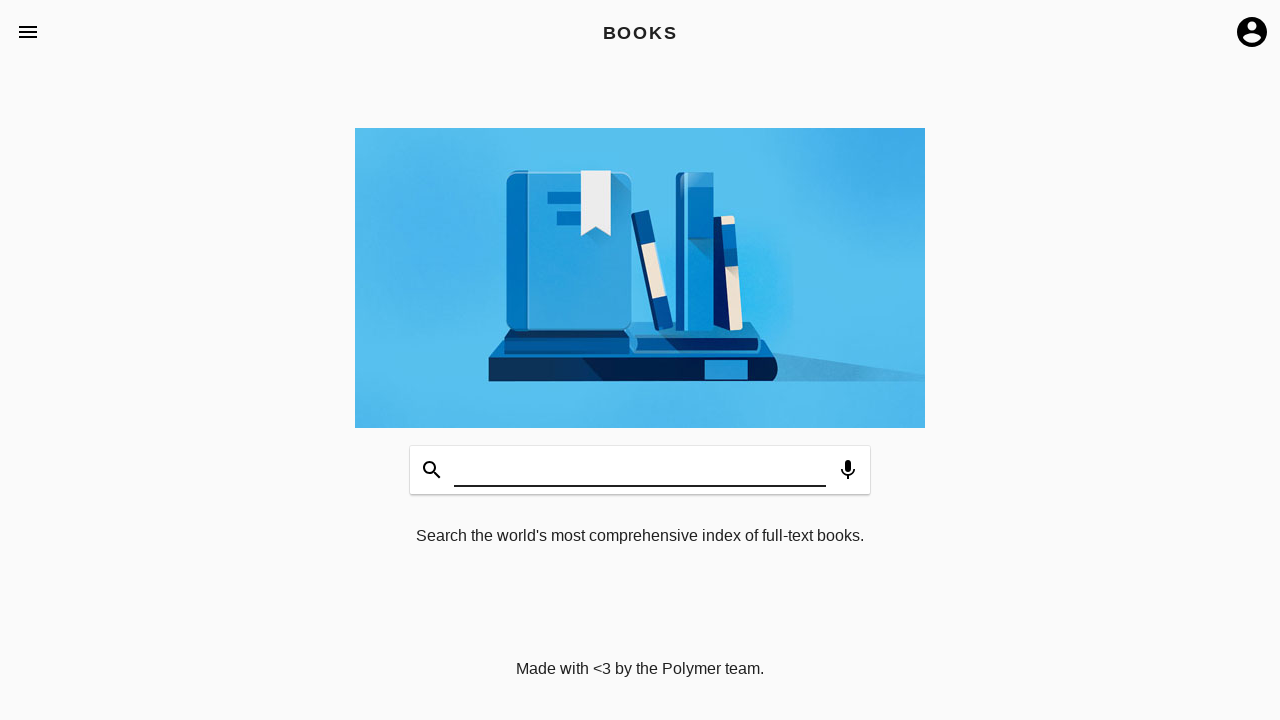

Entered 'harry potter' in shadow DOM input field and pressed Enter
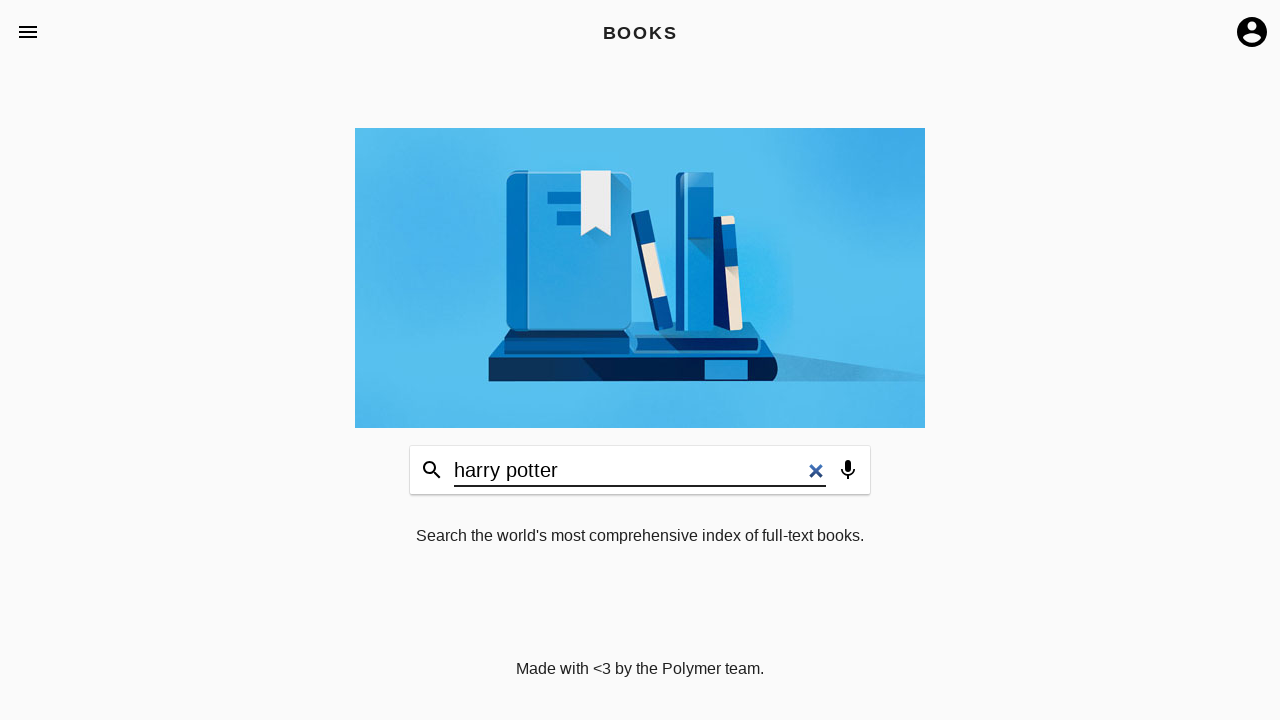

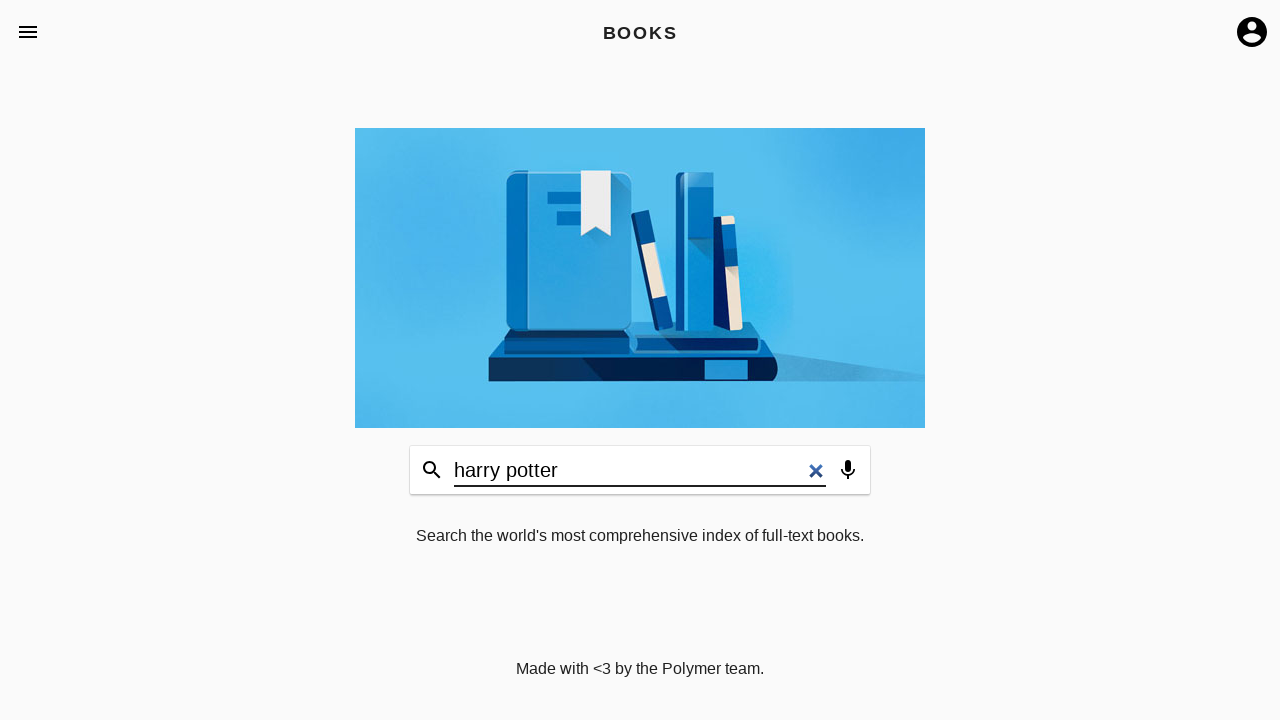